Tests tooltip display on hover by moving mouse over an age input field and verifying the tooltip text appears

Starting URL: https://automationfc.github.io/jquery-tooltip/

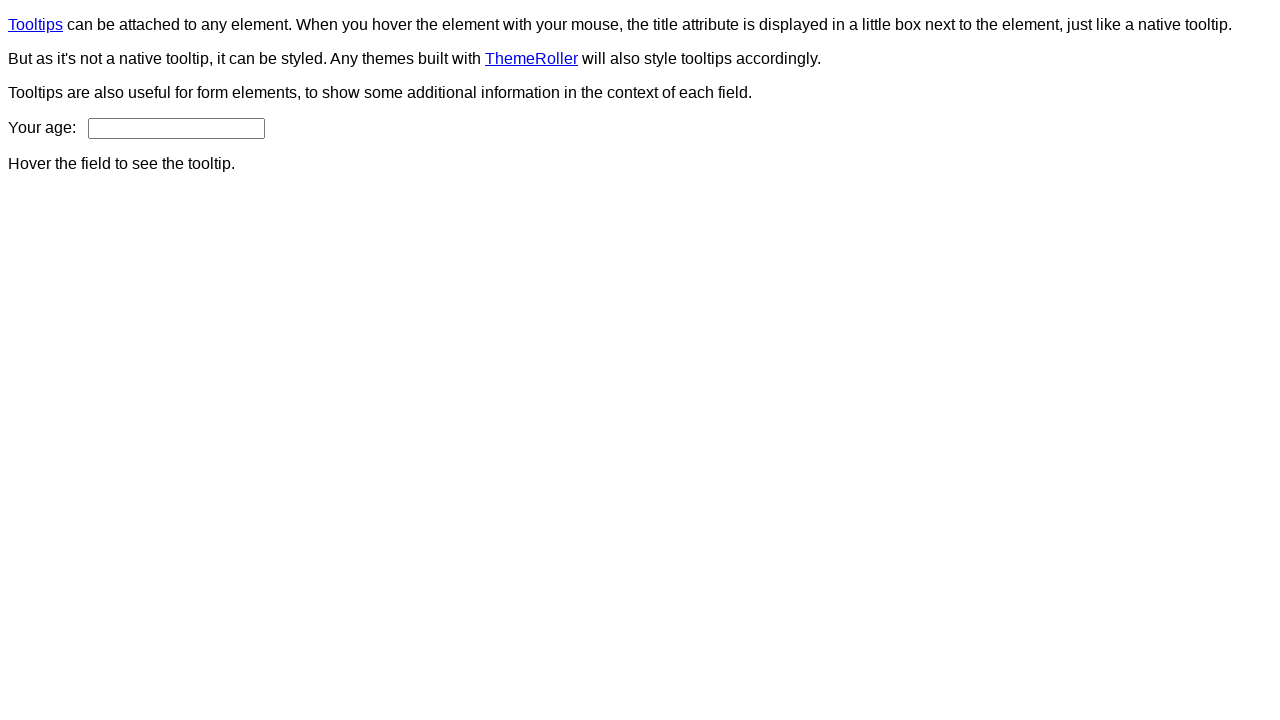

Hovered over age input field to trigger tooltip at (176, 128) on input#age
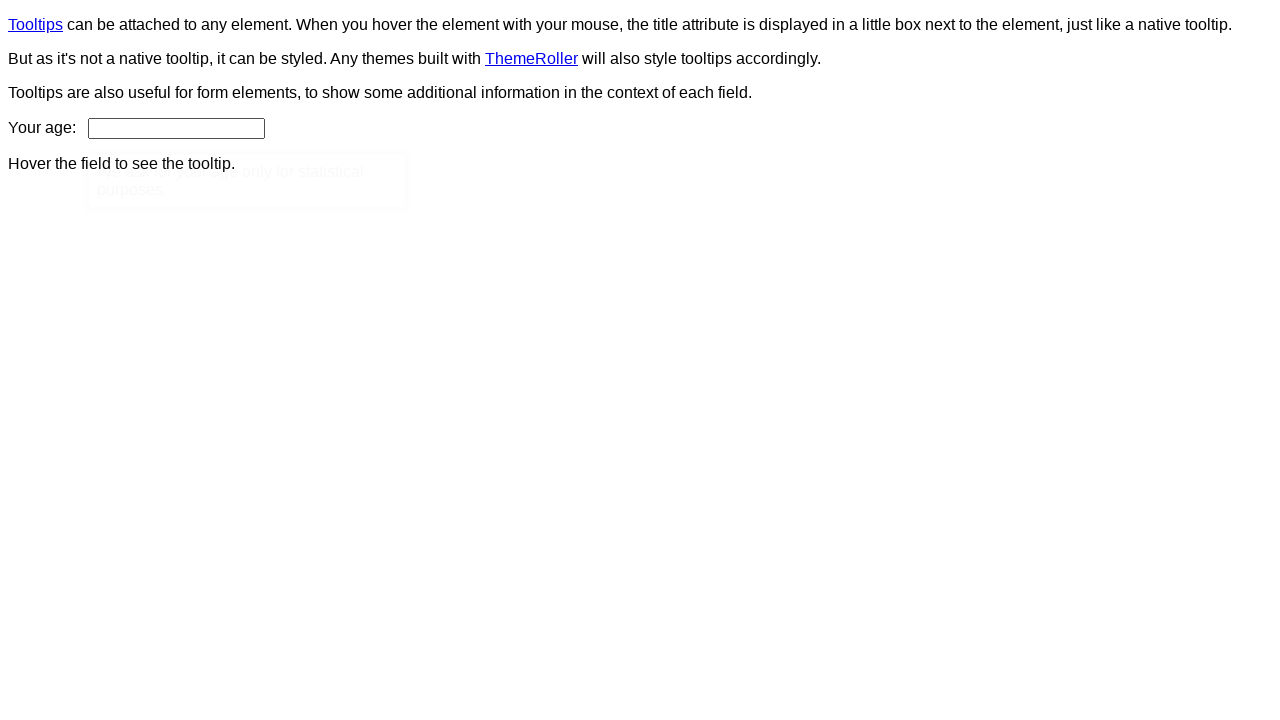

Tooltip content became visible
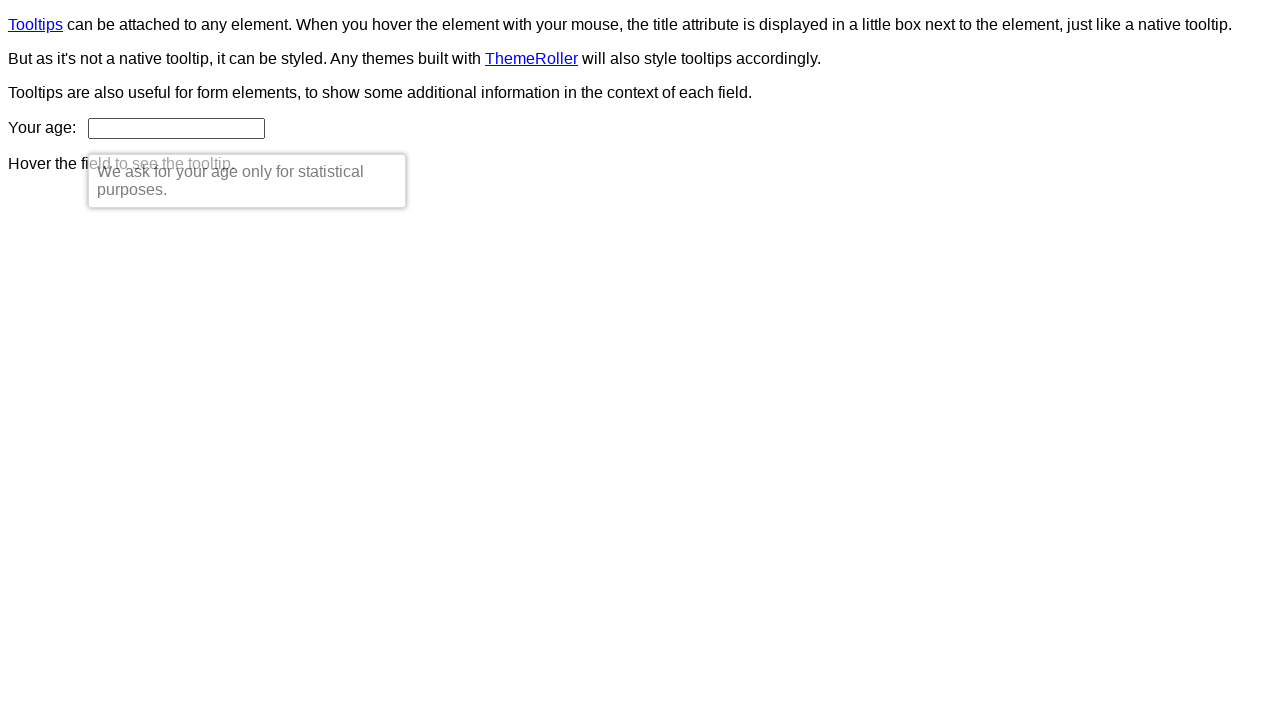

Verified tooltip text: 'We ask for your age only for statistical purposes.'
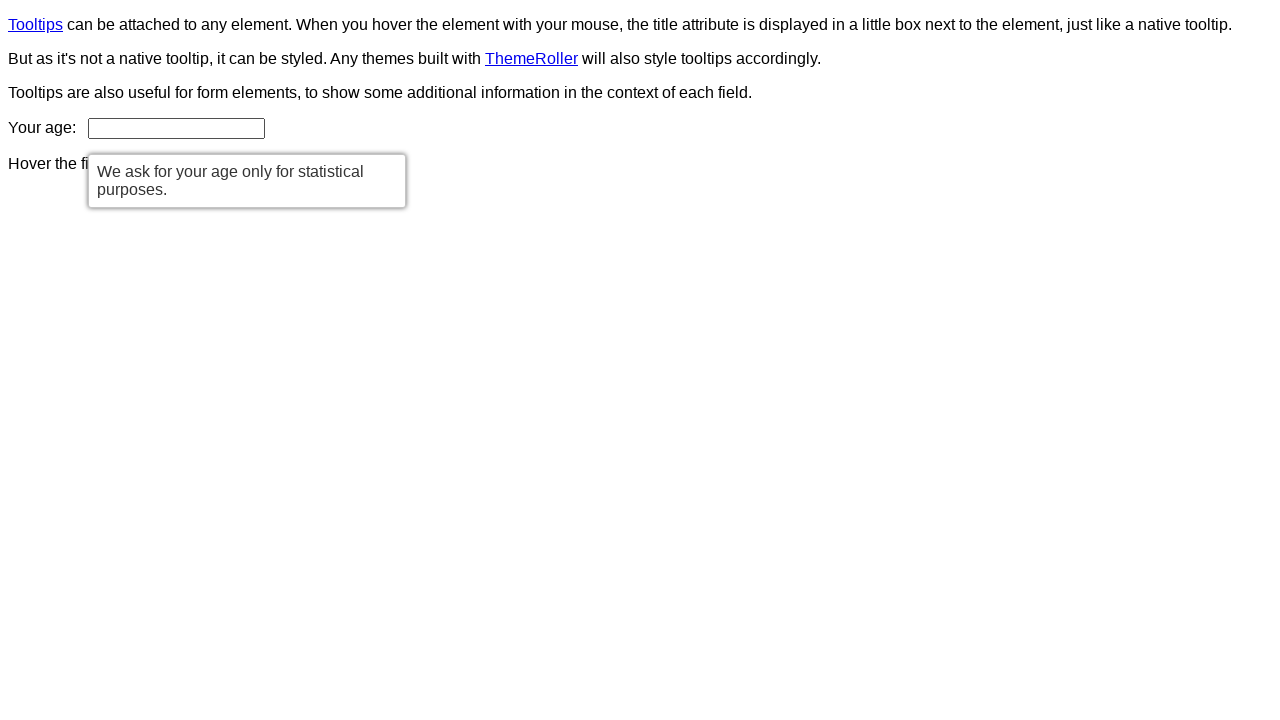

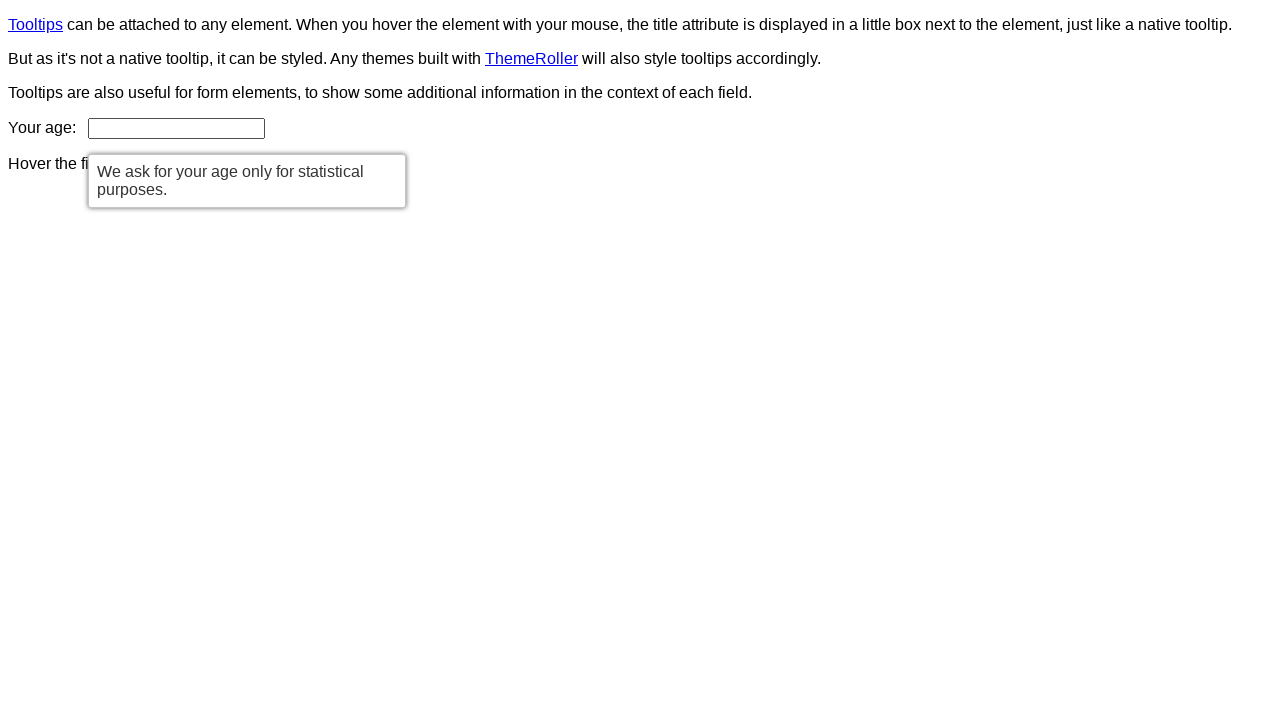